Interacts with a music lesson page by clicking on piano/music buttons in a specific sequence, likely playing musical notes.

Starting URL: https://www.apronus.com/music/lessons/unit01.htm

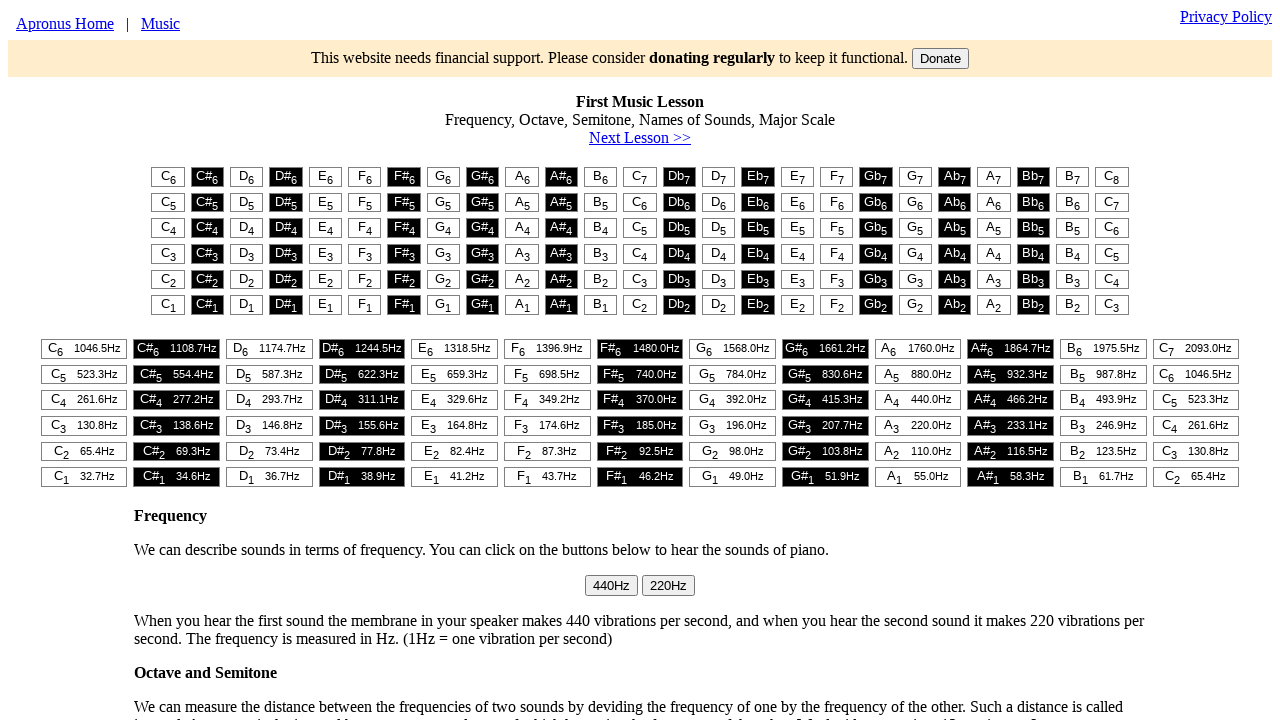

Clicked first piano/music button in section t1 at (168, 177) on #t1 > table > tr:nth-child(1) > td:nth-child(1) > button
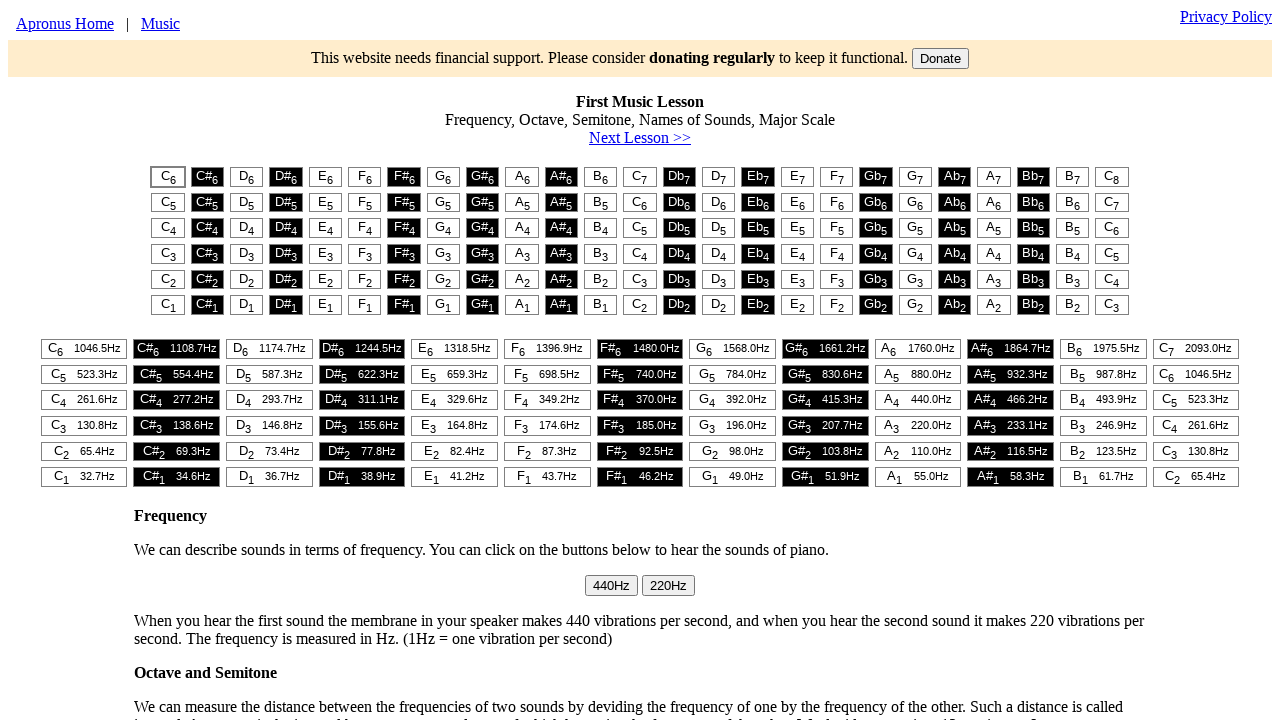

Clicked second button in section t2, row 6, column 8 at (733, 477) on #t2 > table > tr:nth-child(6) > td:nth-child(8) > button
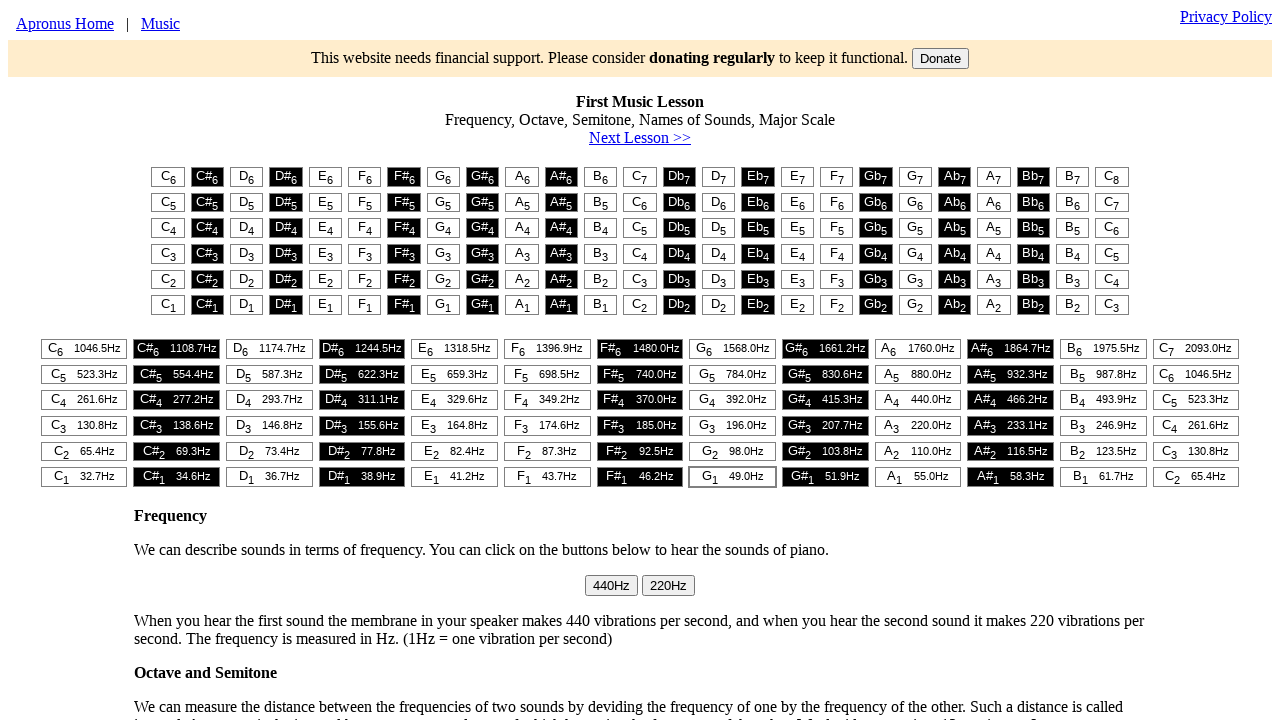

Clicked third button in section t2, row 6, column 5 at (455, 477) on #t2 > table > tr:nth-child(6) > td:nth-child(5) > button
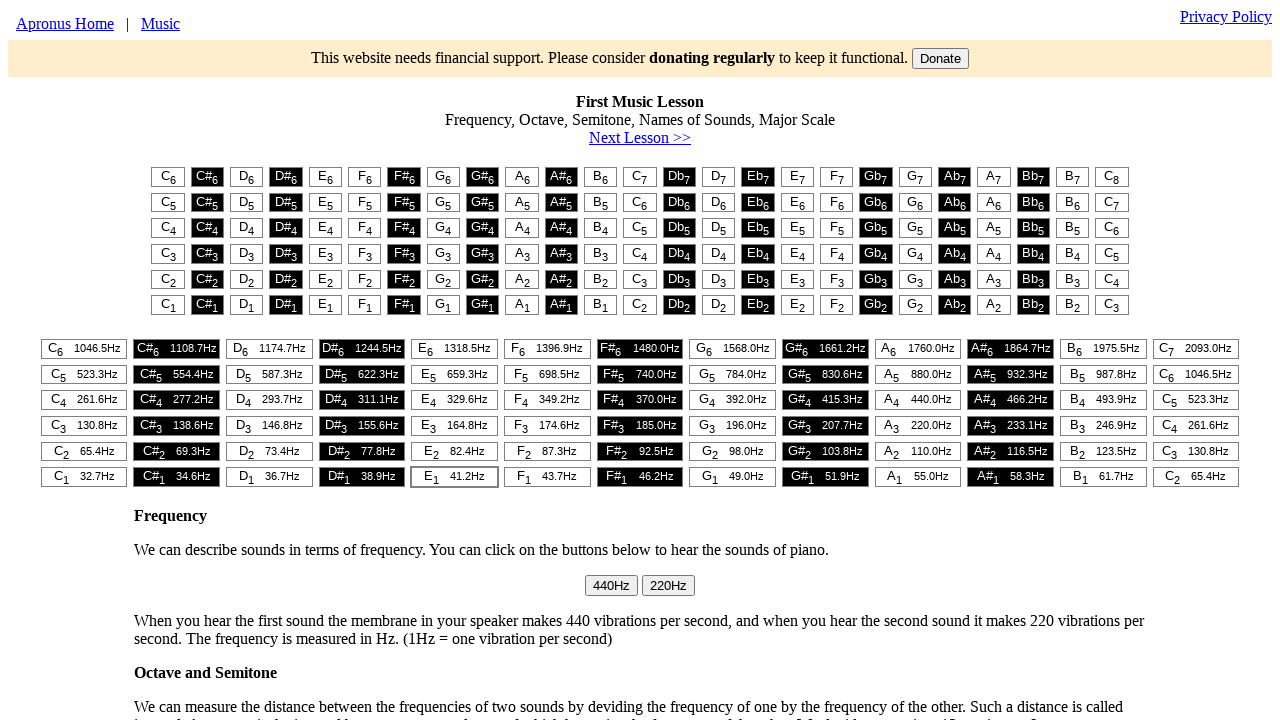

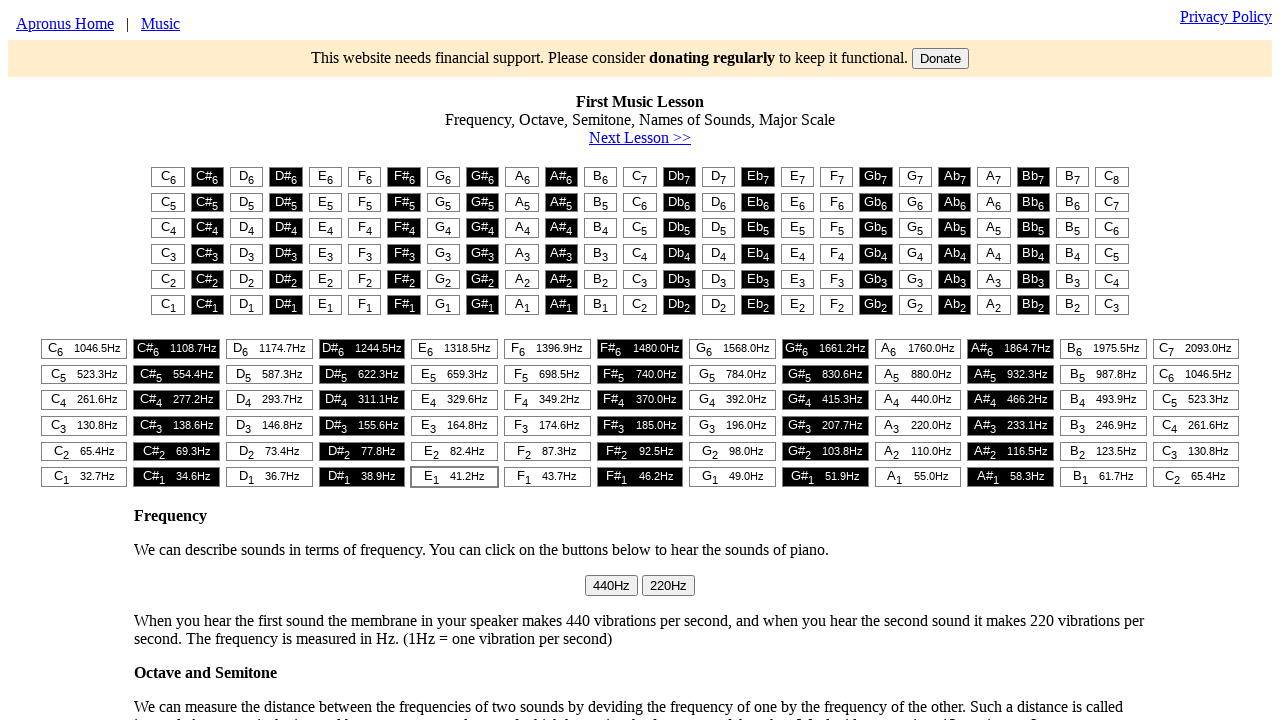